Navigates to YouTube homepage and maximizes the browser window

Starting URL: https://www.youtube.com/

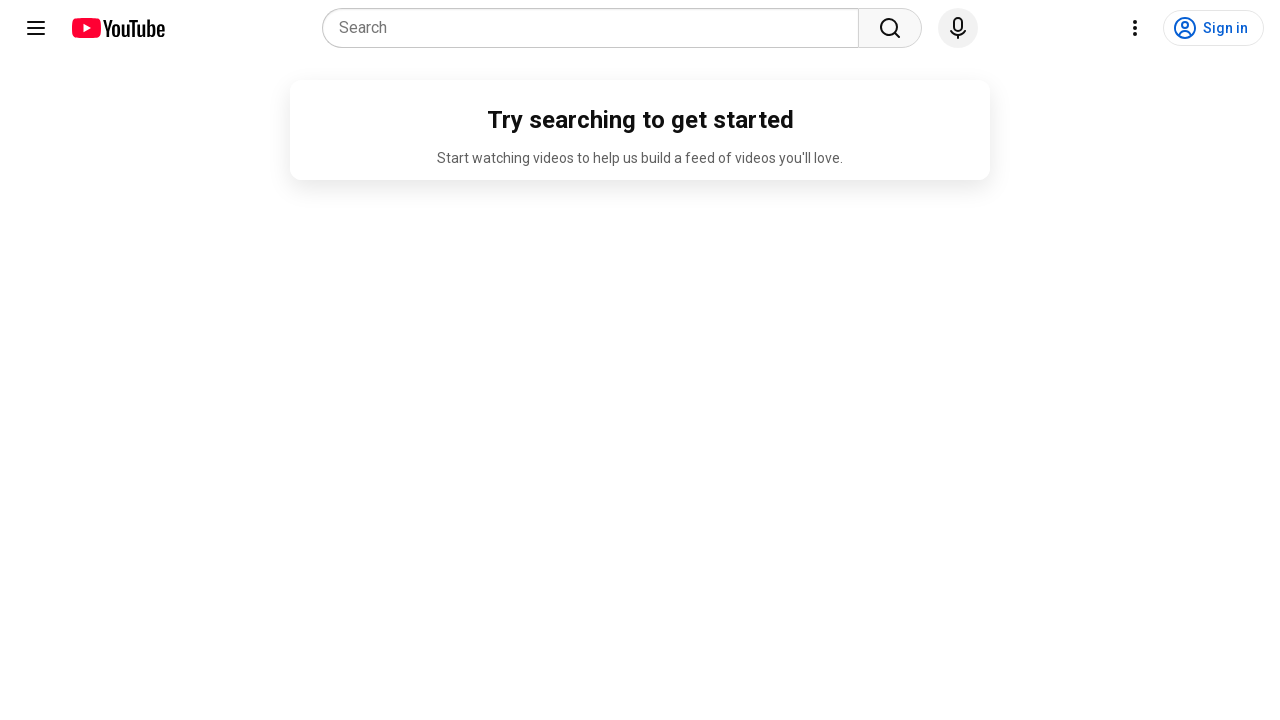

Navigated to YouTube homepage
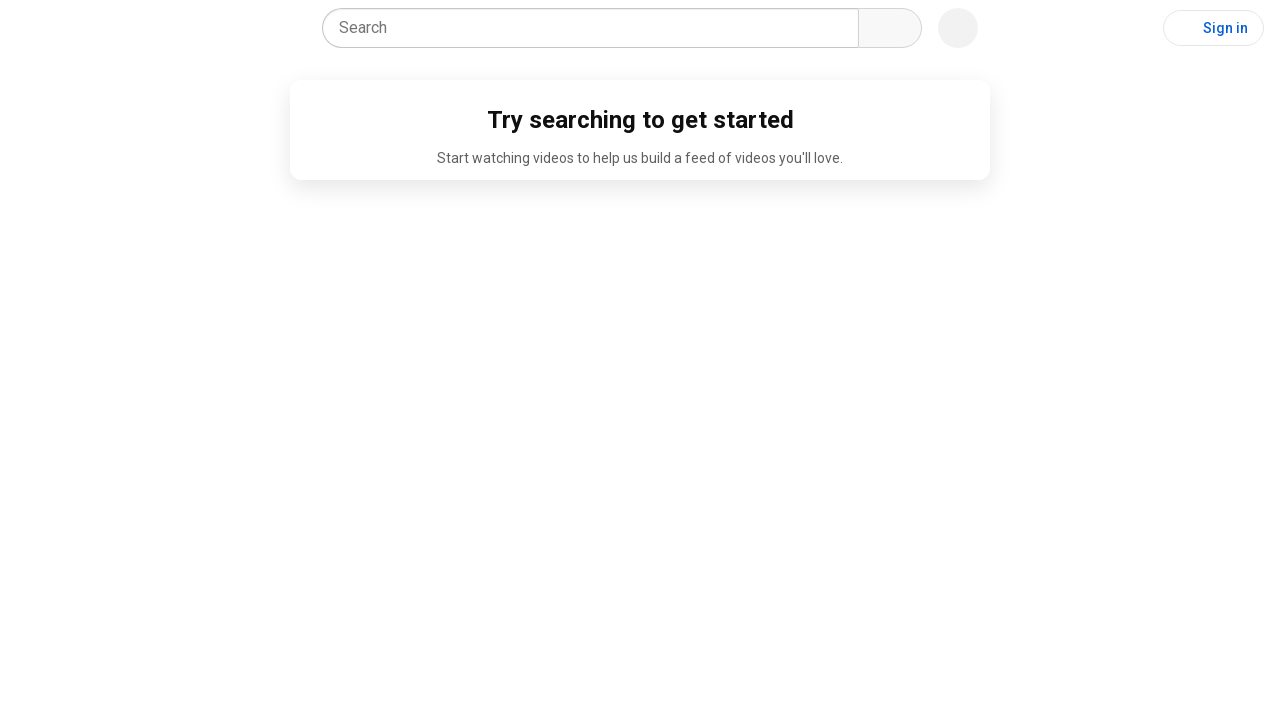

Maximized browser window
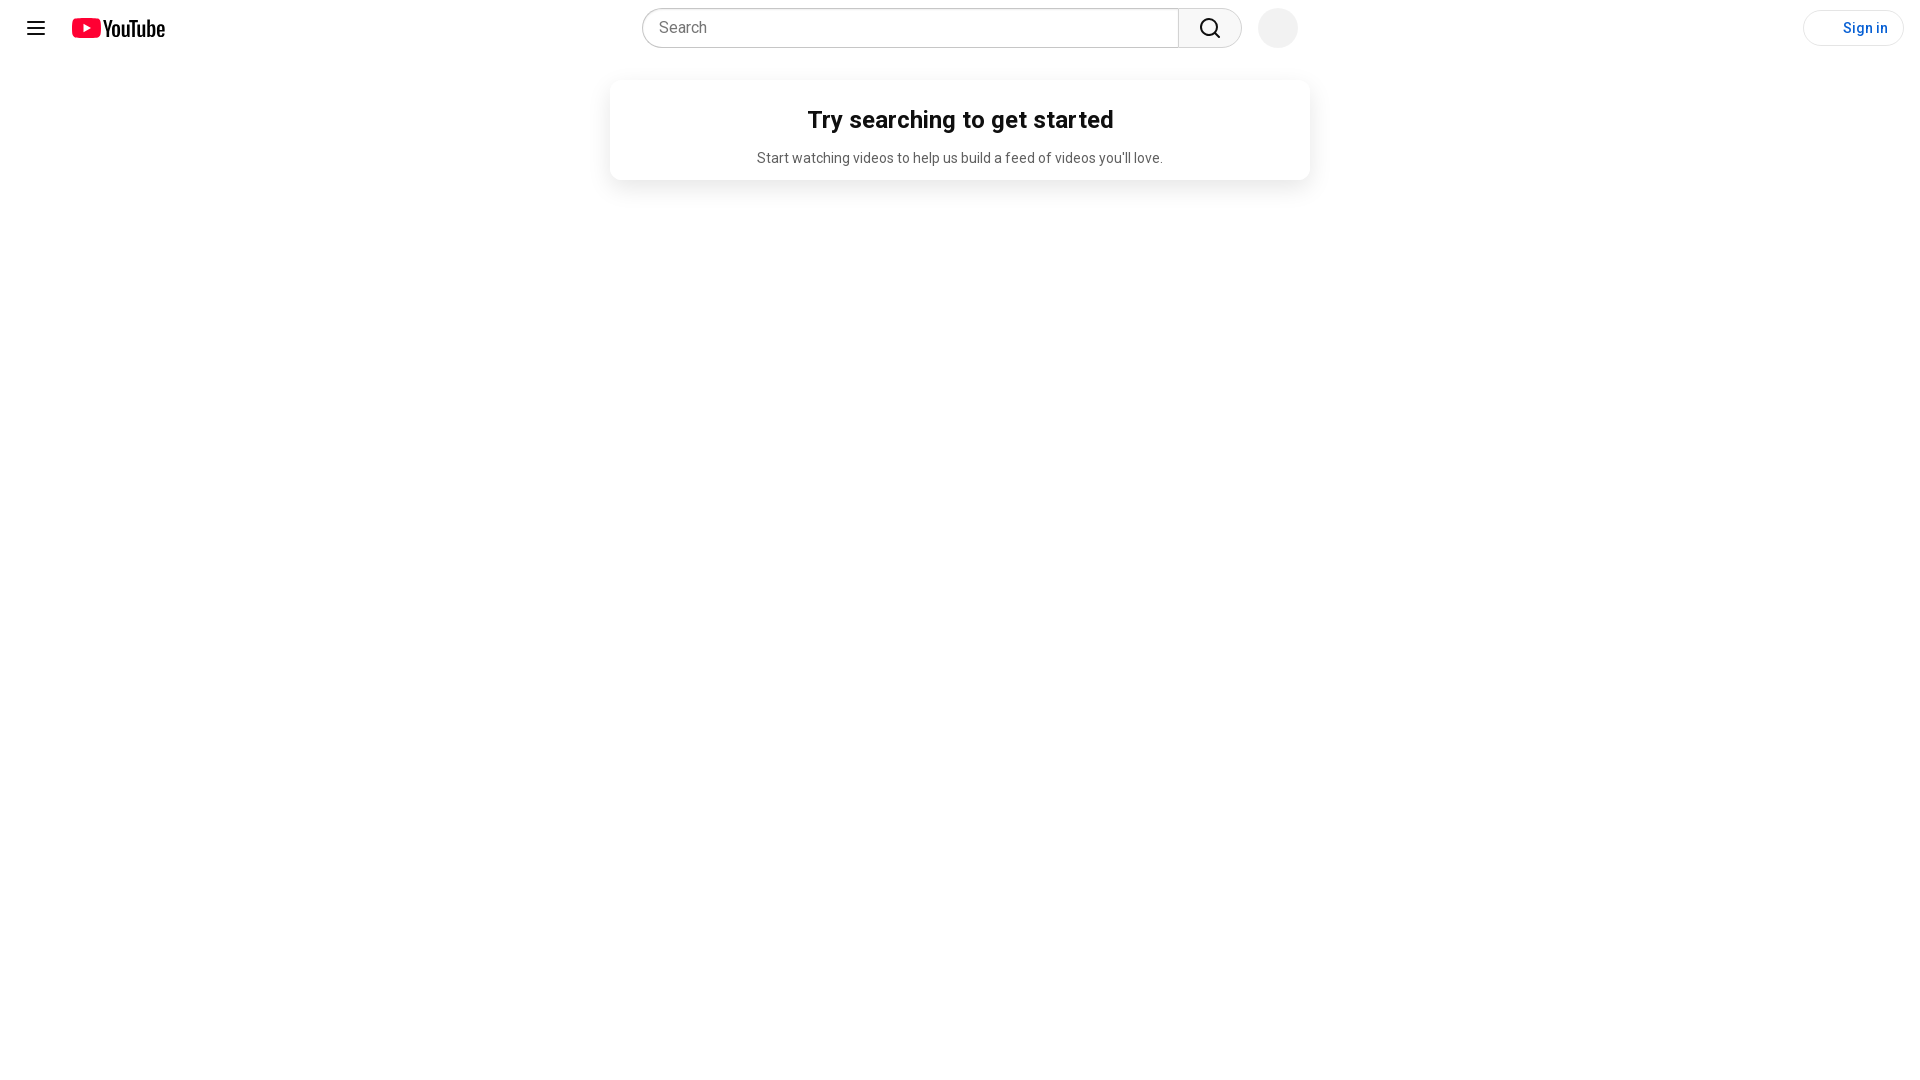

YouTube homepage fully loaded and ready
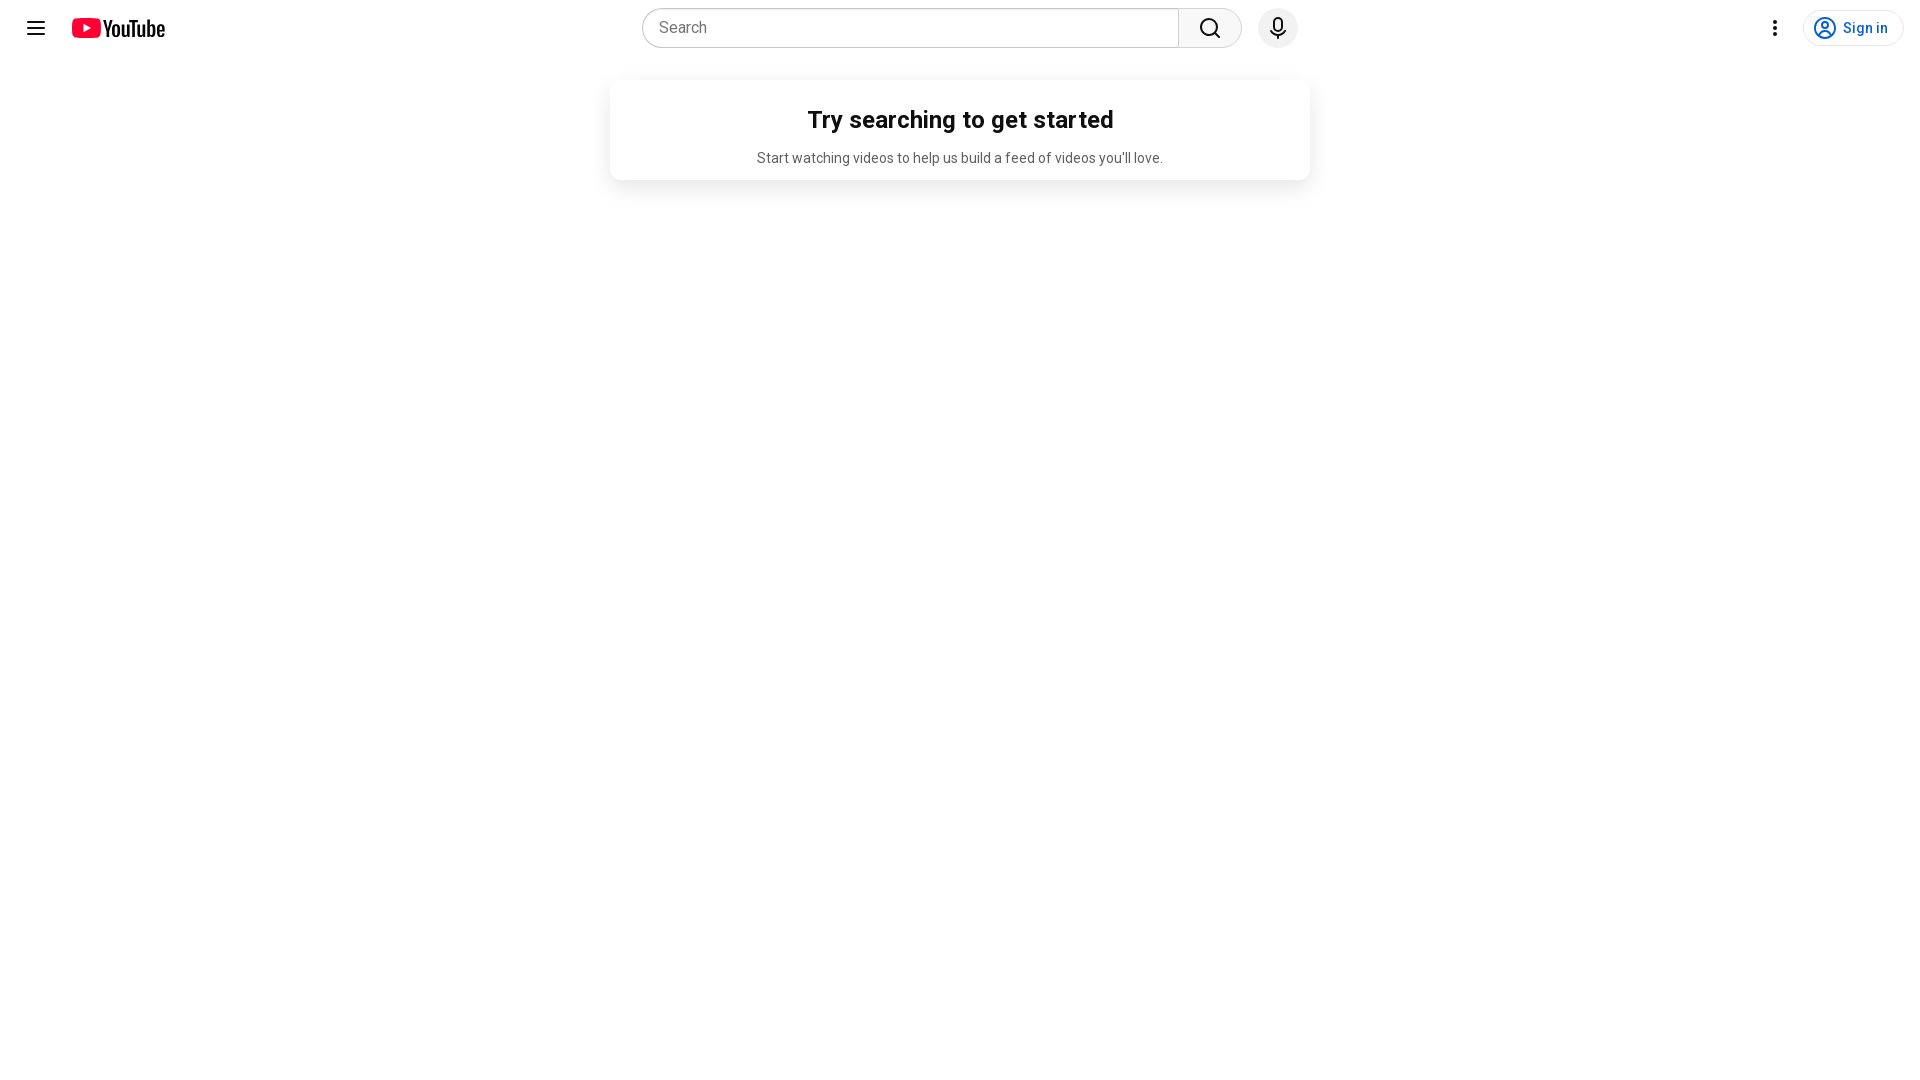

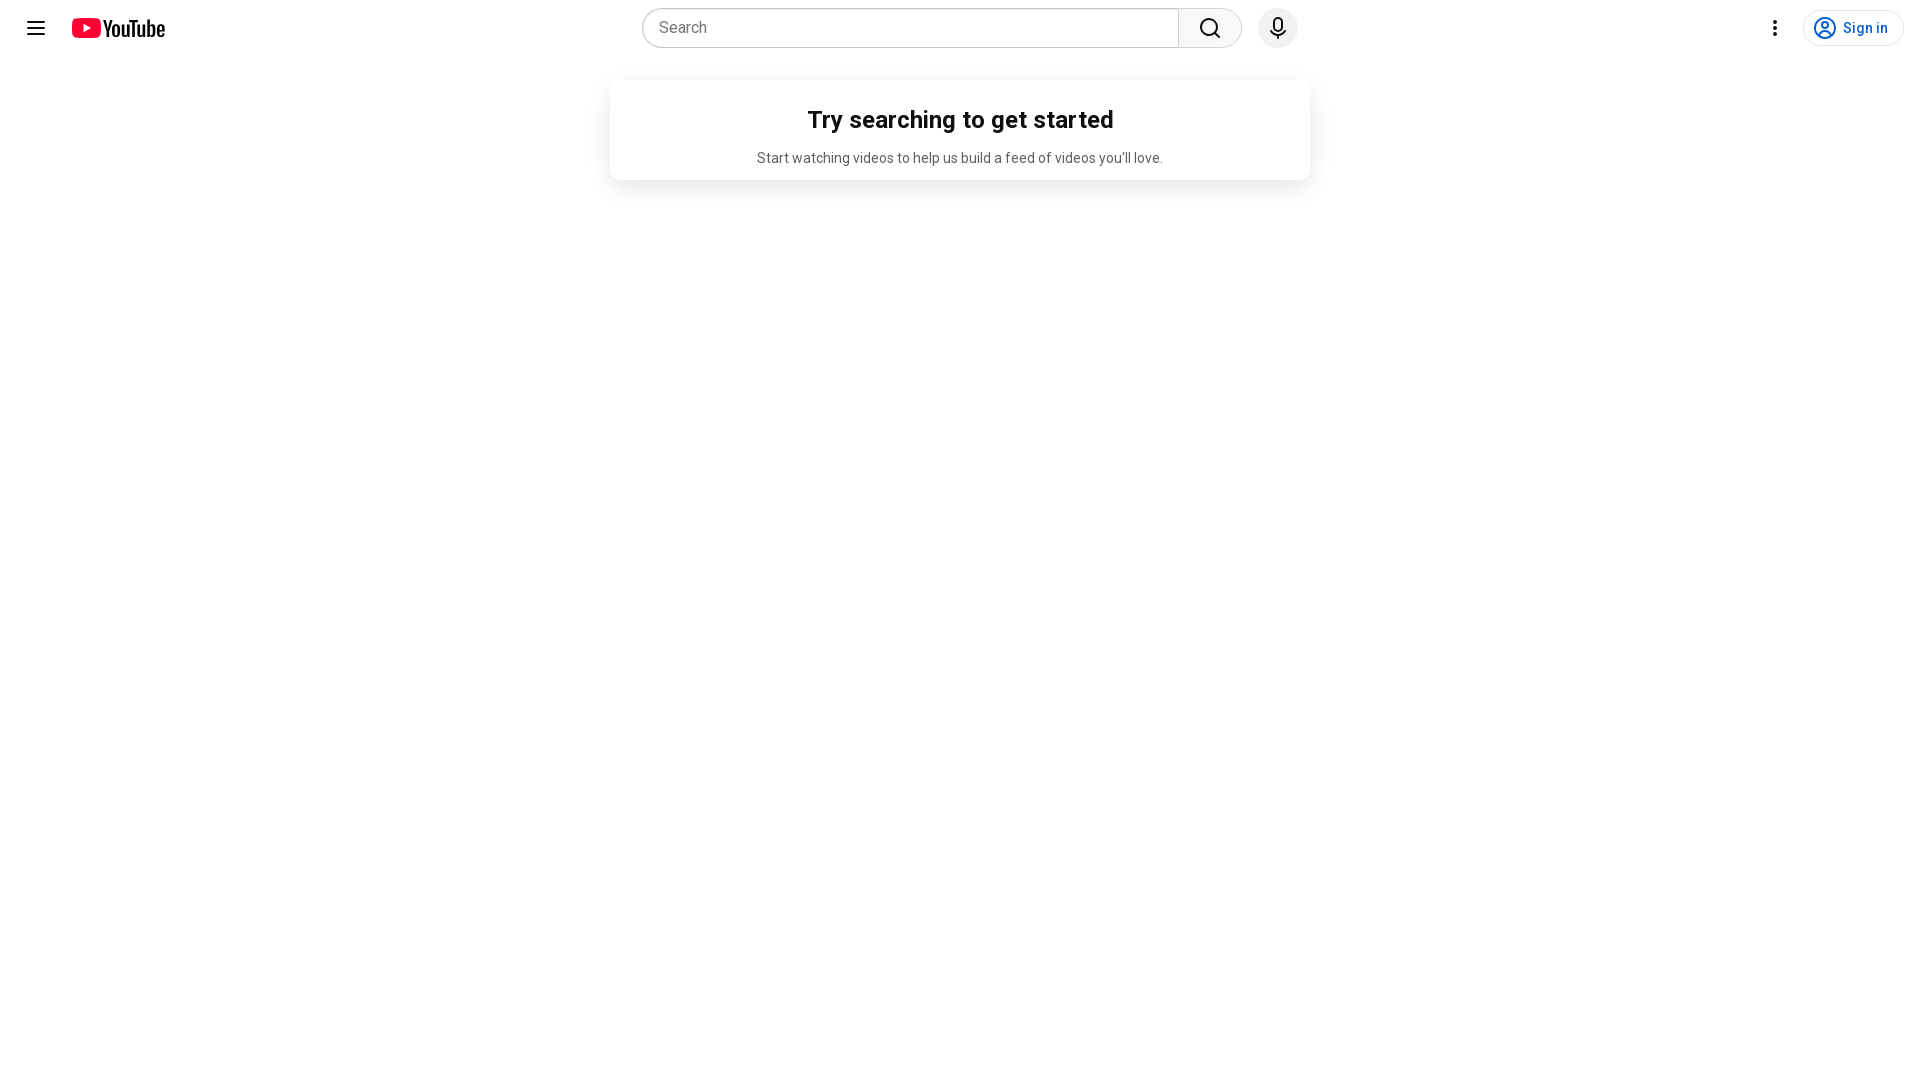